Tests scroll functionality by scrolling to a form element and filling in name and date fields

Starting URL: https://formy-project.herokuapp.com/scroll

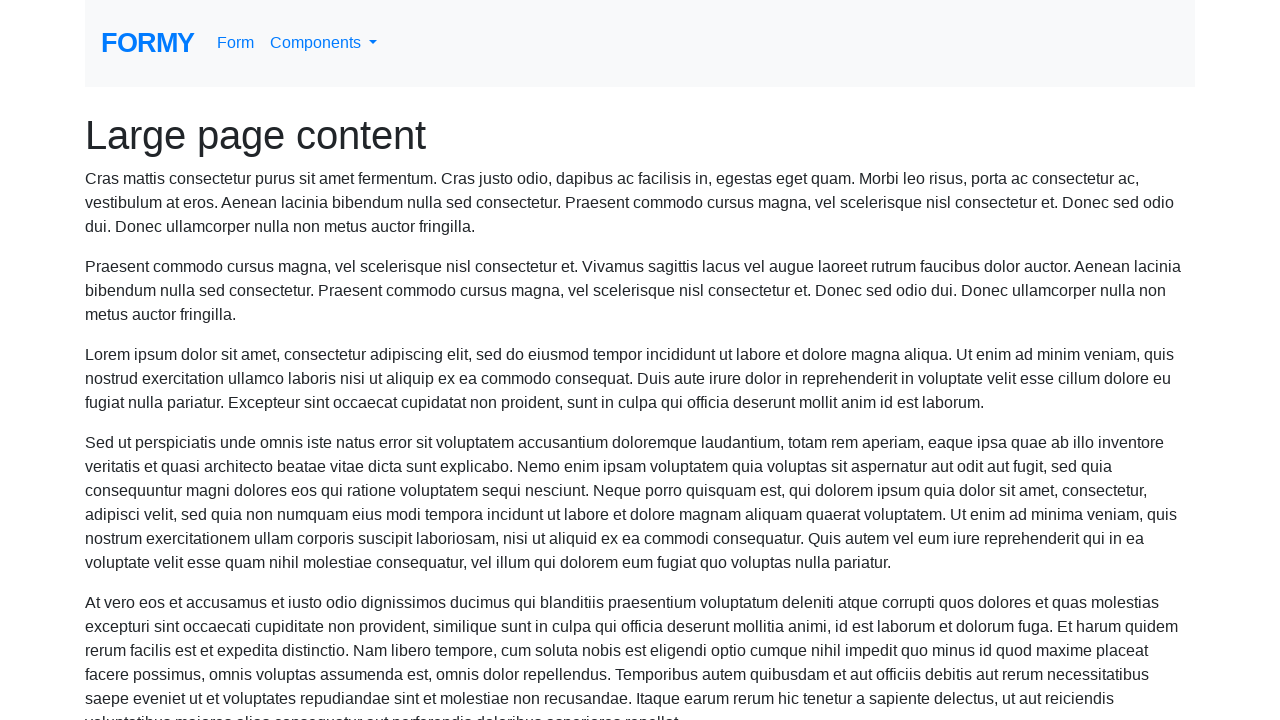

Scrolled to name field
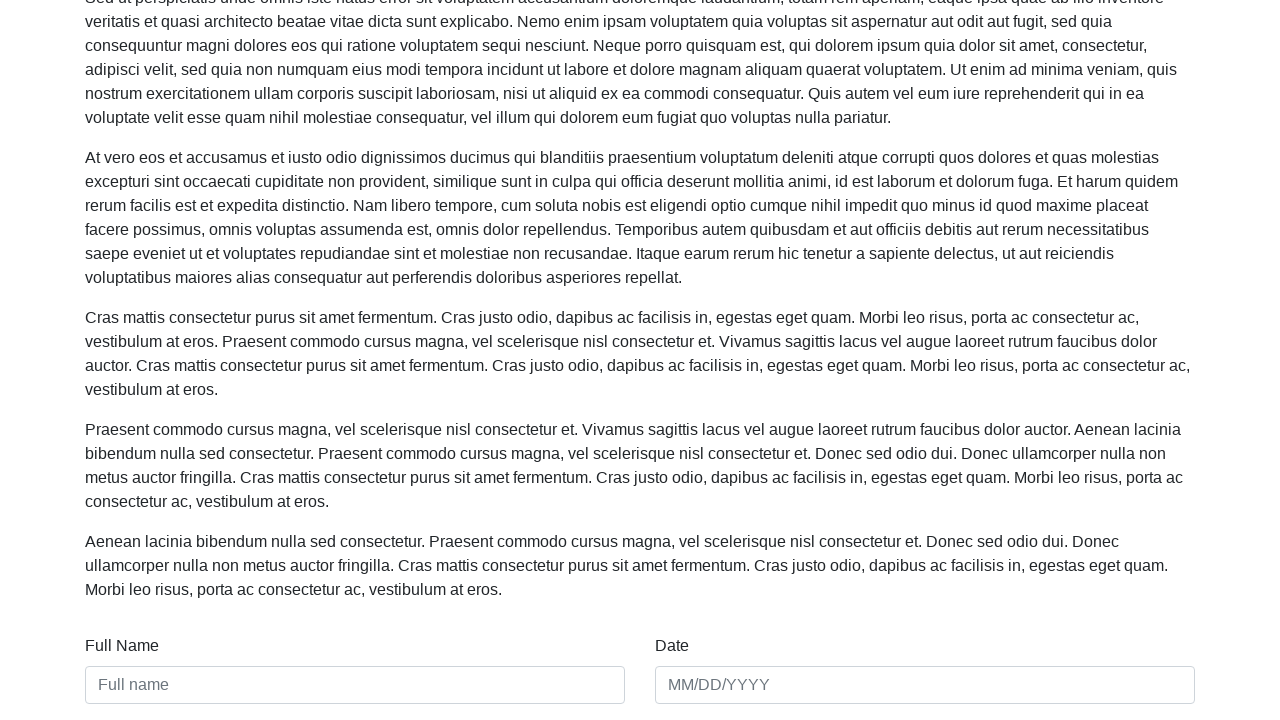

Filled name field with 'Eva Peron' on #name
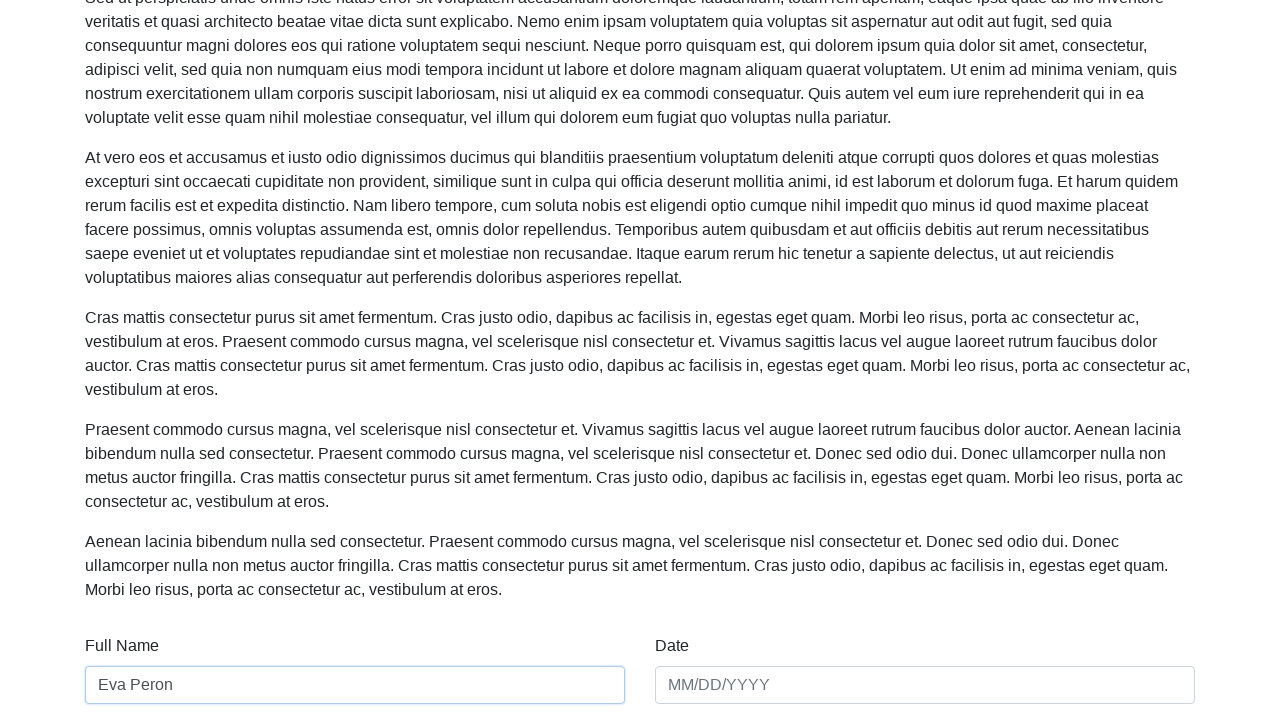

Filled date field with '01/03/2023' on #date
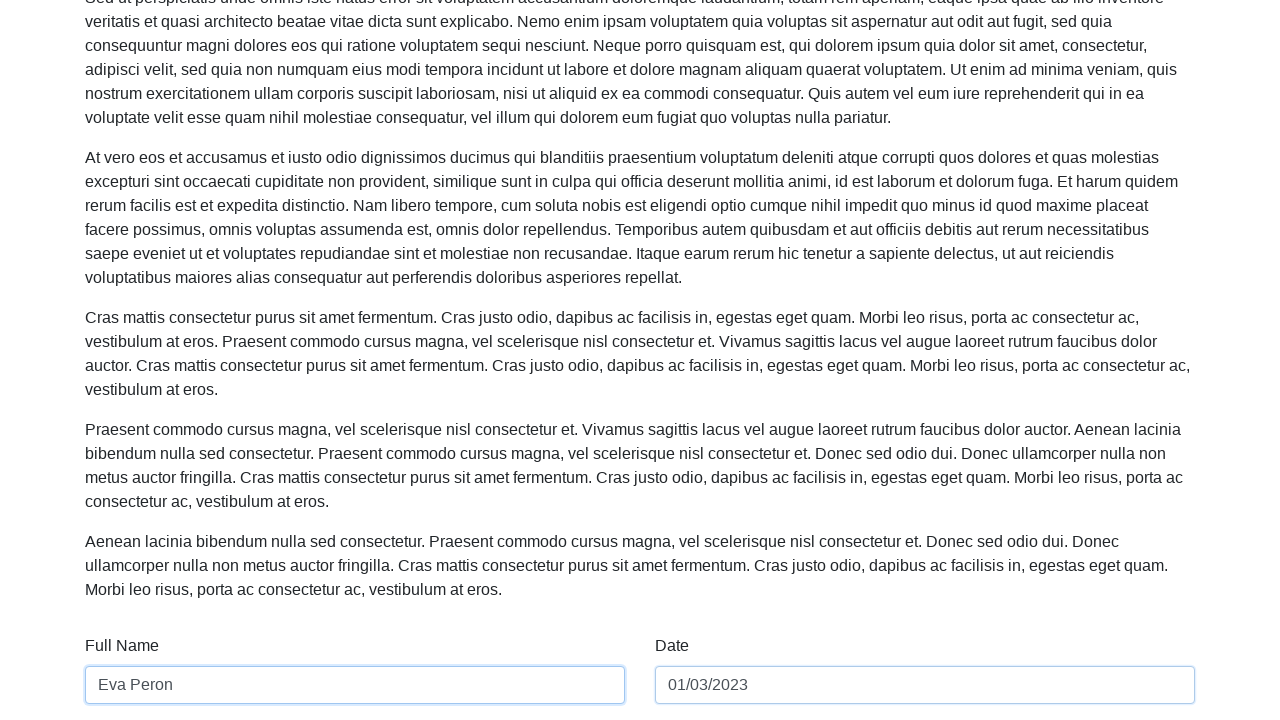

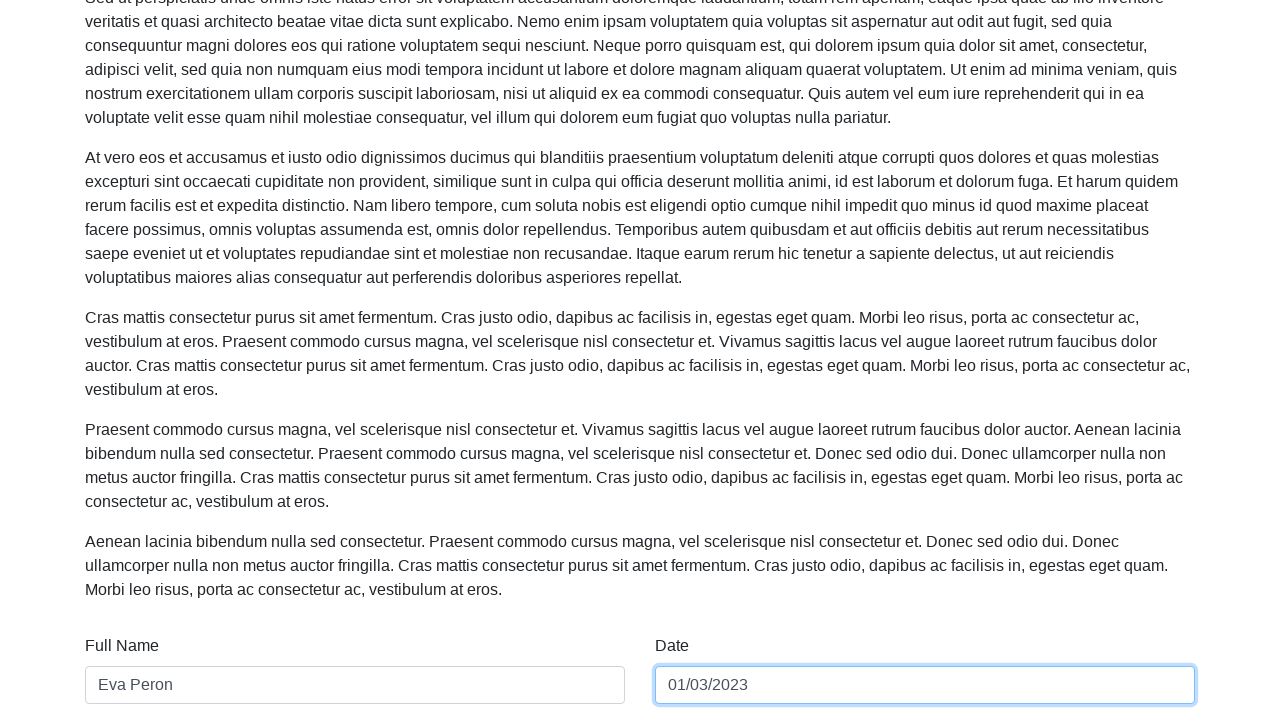